Tests drag and drop functionality by clicking and holding a draggable element, then moving it through multiple offset positions in a pattern across the page.

Starting URL: https://seleniumui.moderntester.pl/draggable.php

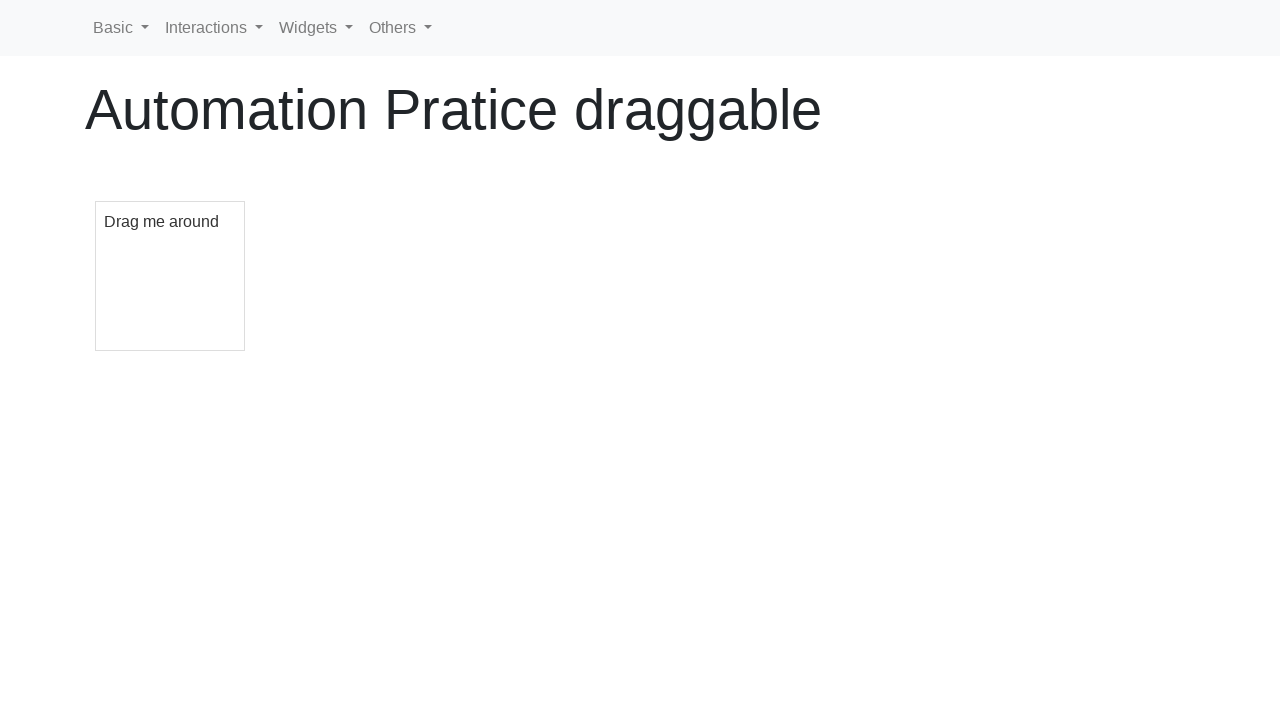

Located draggable element with ID '#draggable'
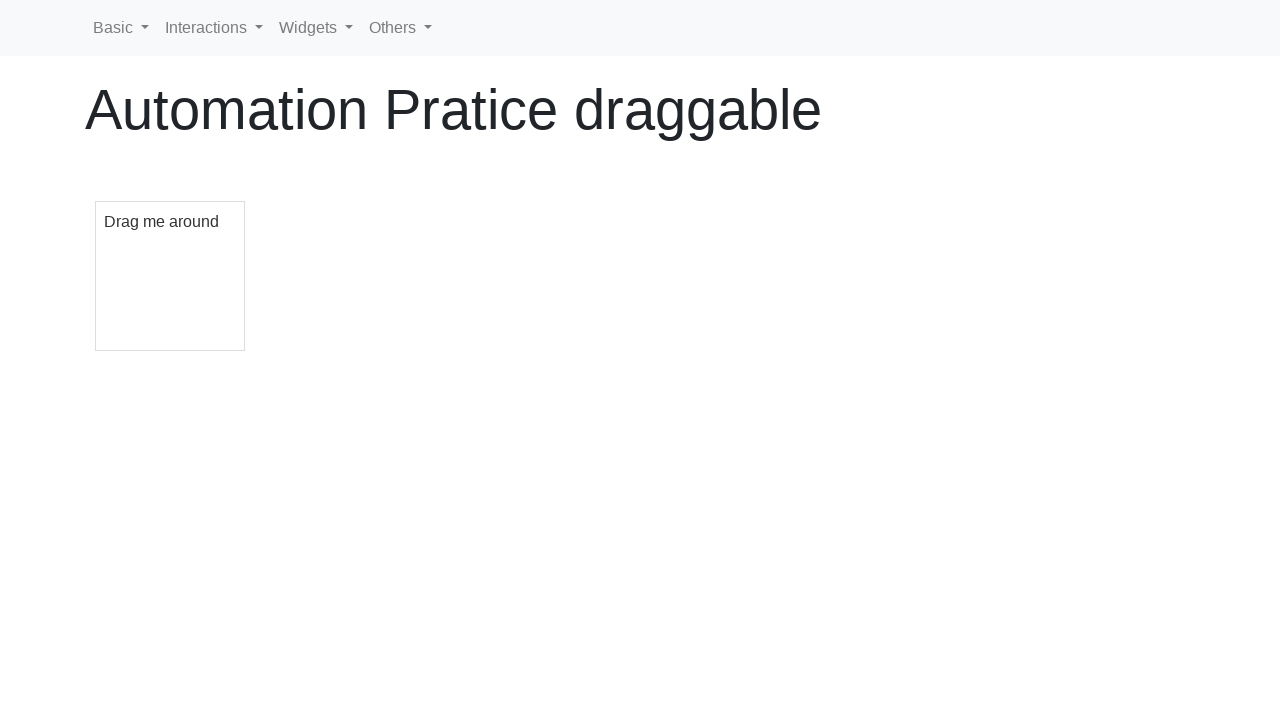

Retrieved bounding box of draggable element
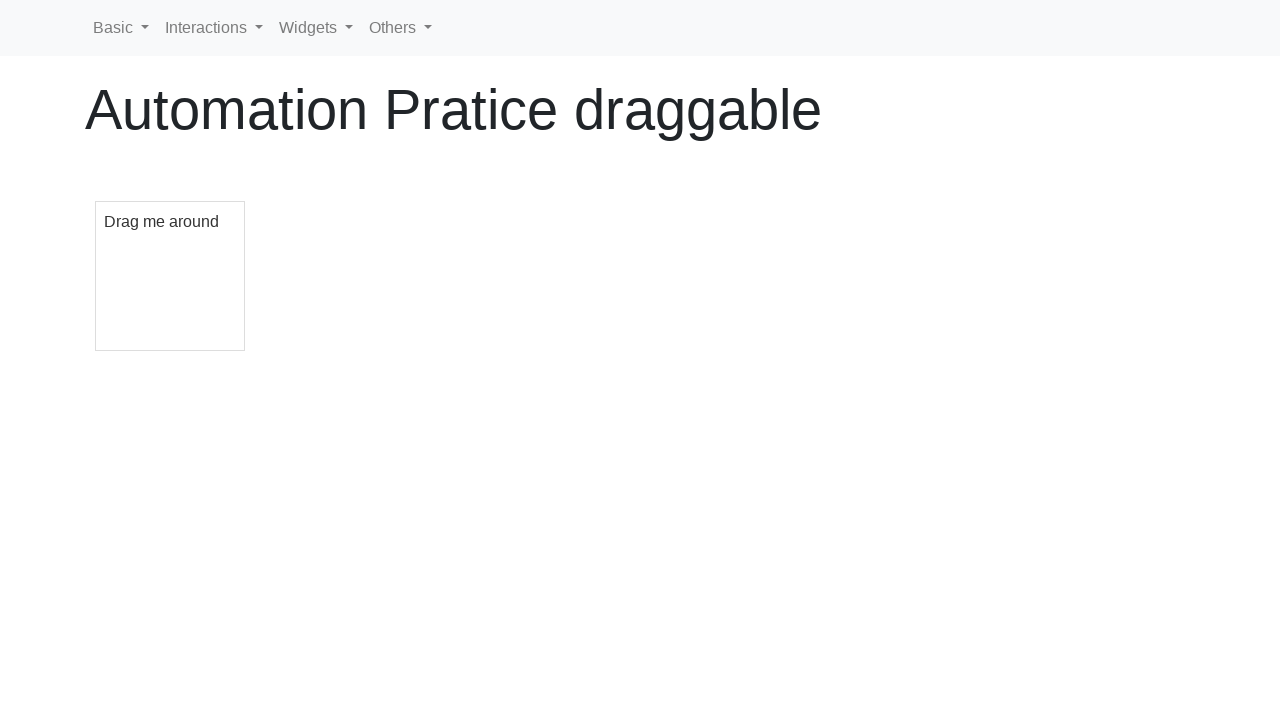

Moved mouse to center of draggable element at (170, 276)
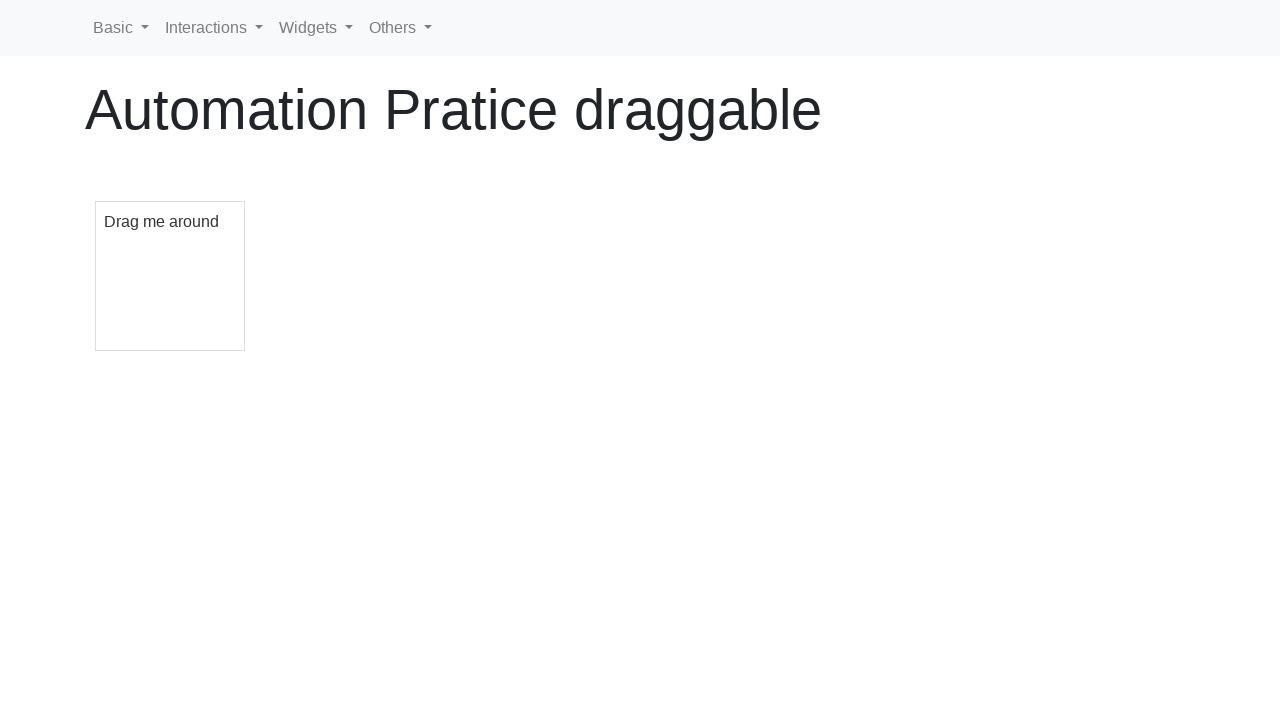

Pressed and held mouse button down at (170, 276)
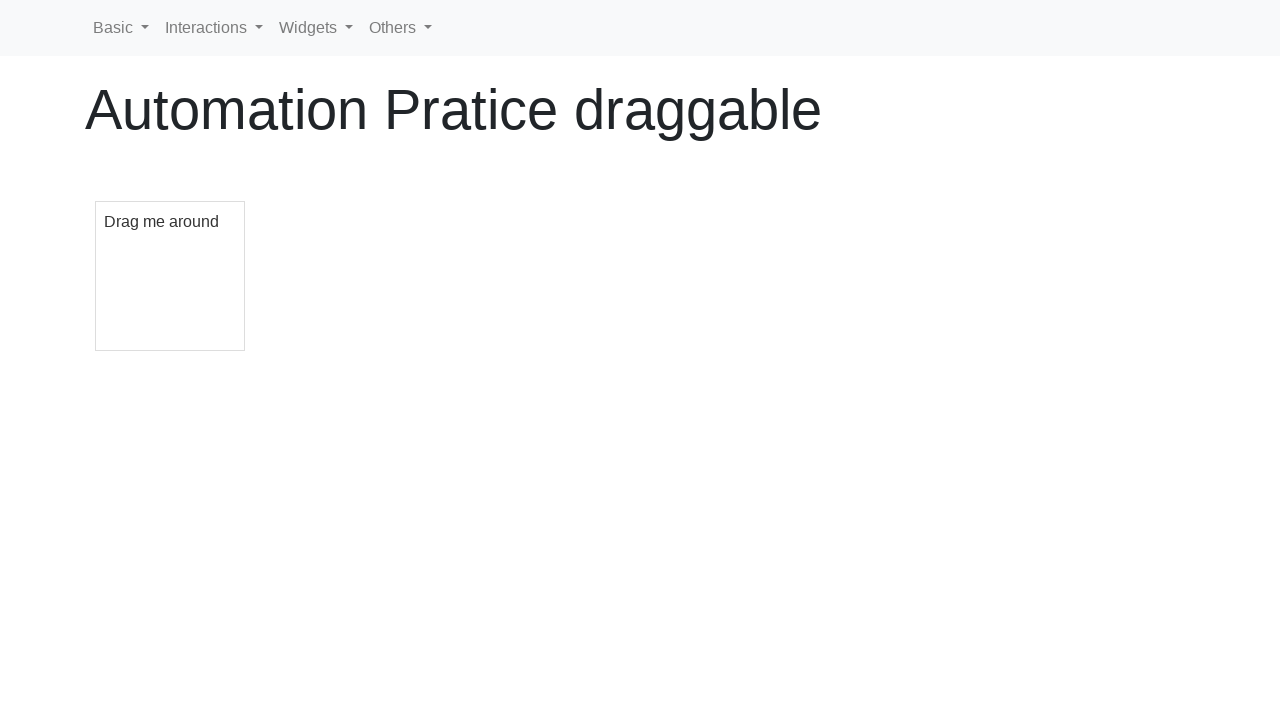

Dragged element by offset (1350, -150) at (1520, 126)
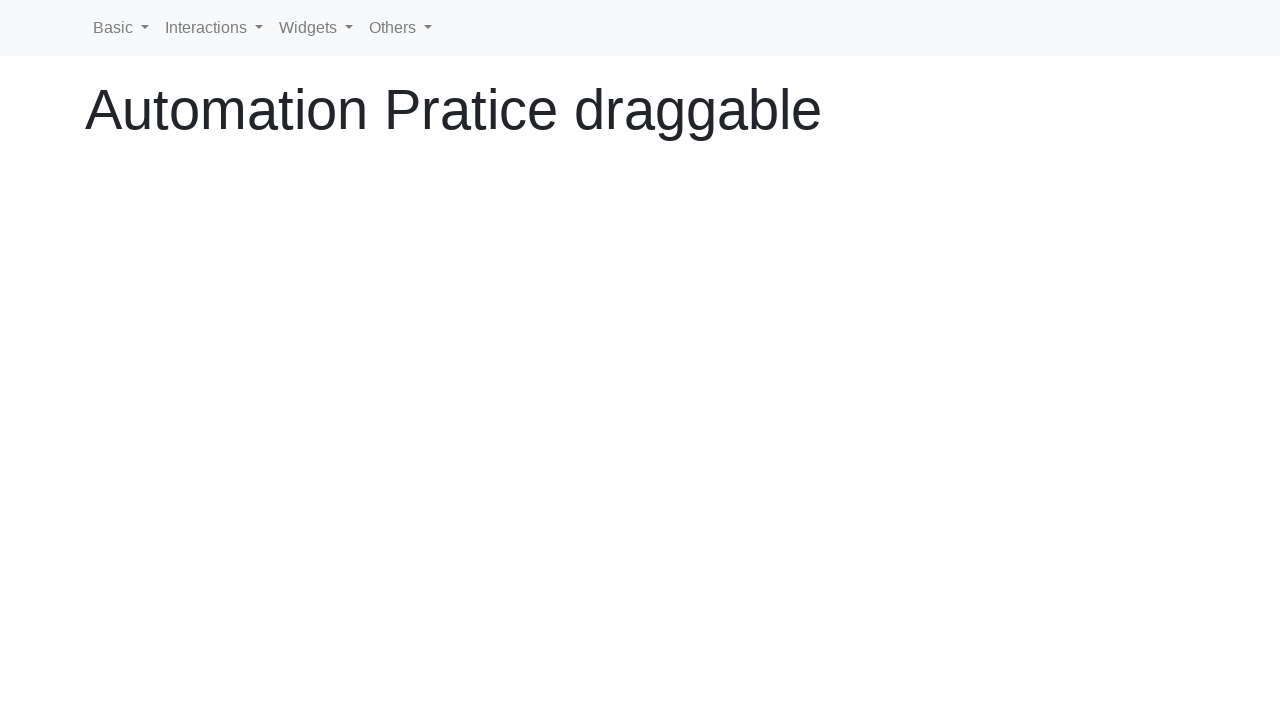

Dragged element by offset (0, 750) from current position at (1520, 876)
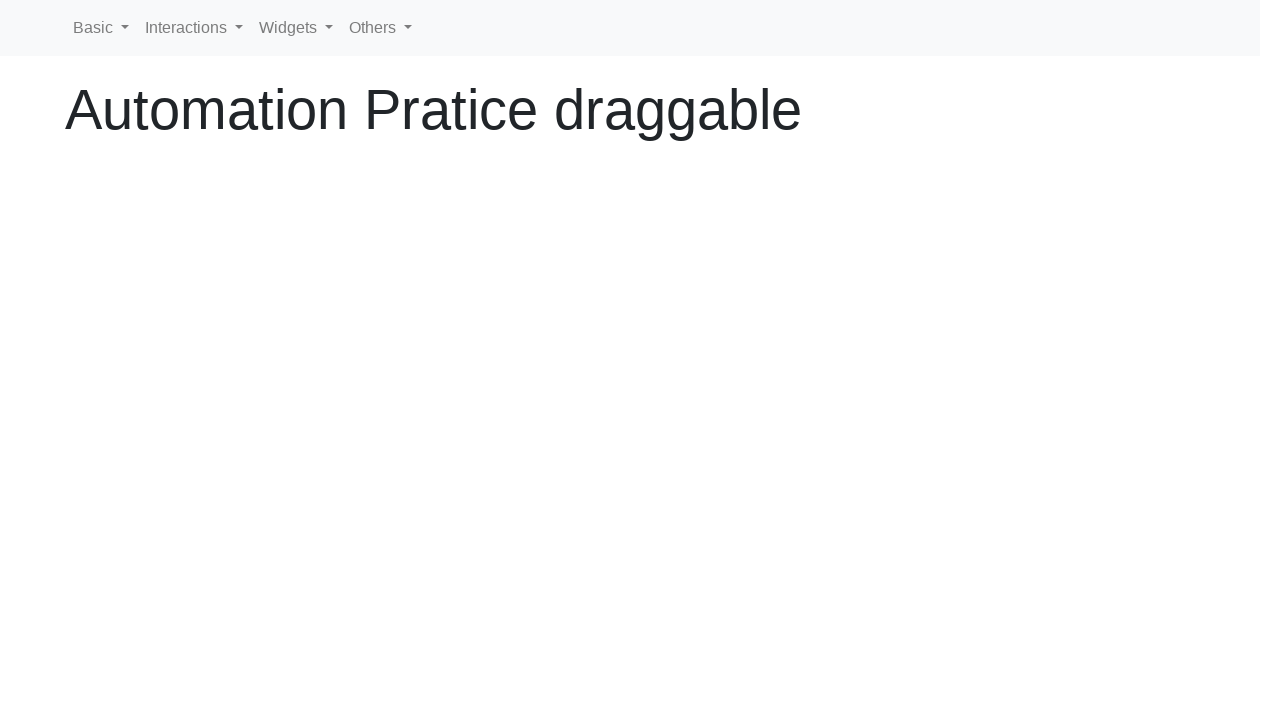

Dragged element by offset (-900, -400) from current position at (620, 476)
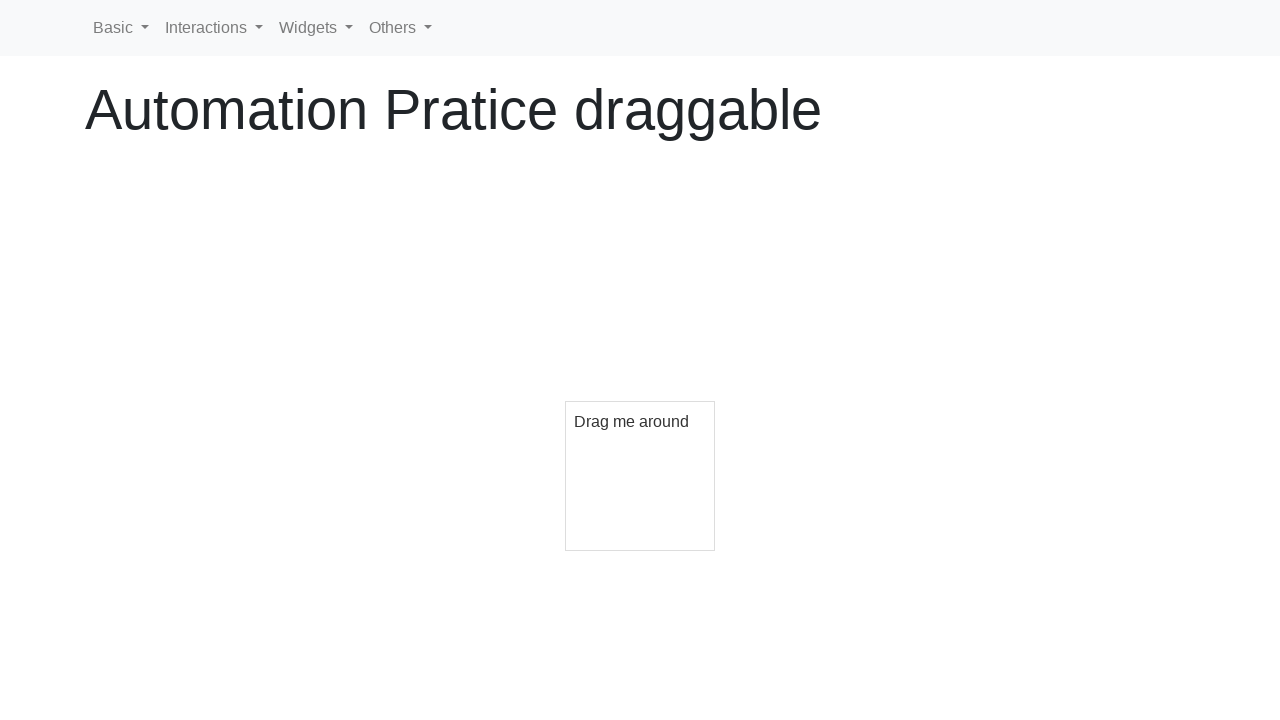

Dragged element by offset (-800, 400) from current position at (-180, 876)
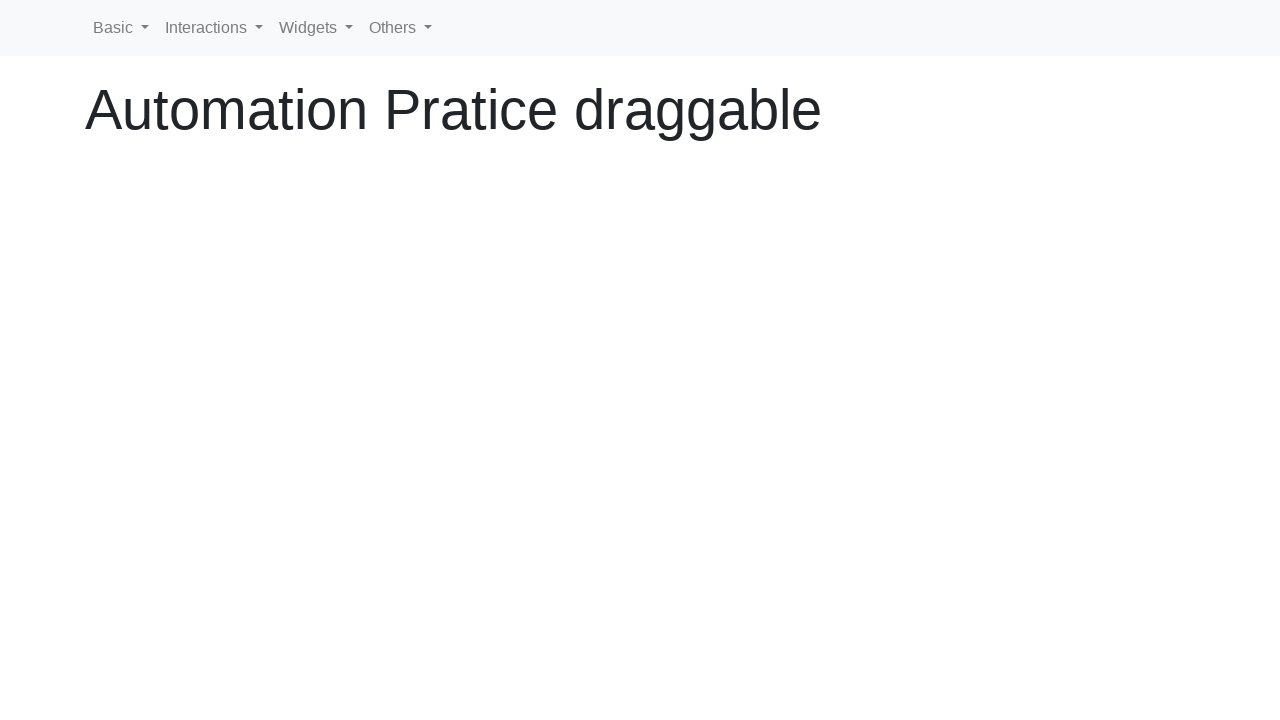

Released mouse button to complete drag and drop operation at (-180, 876)
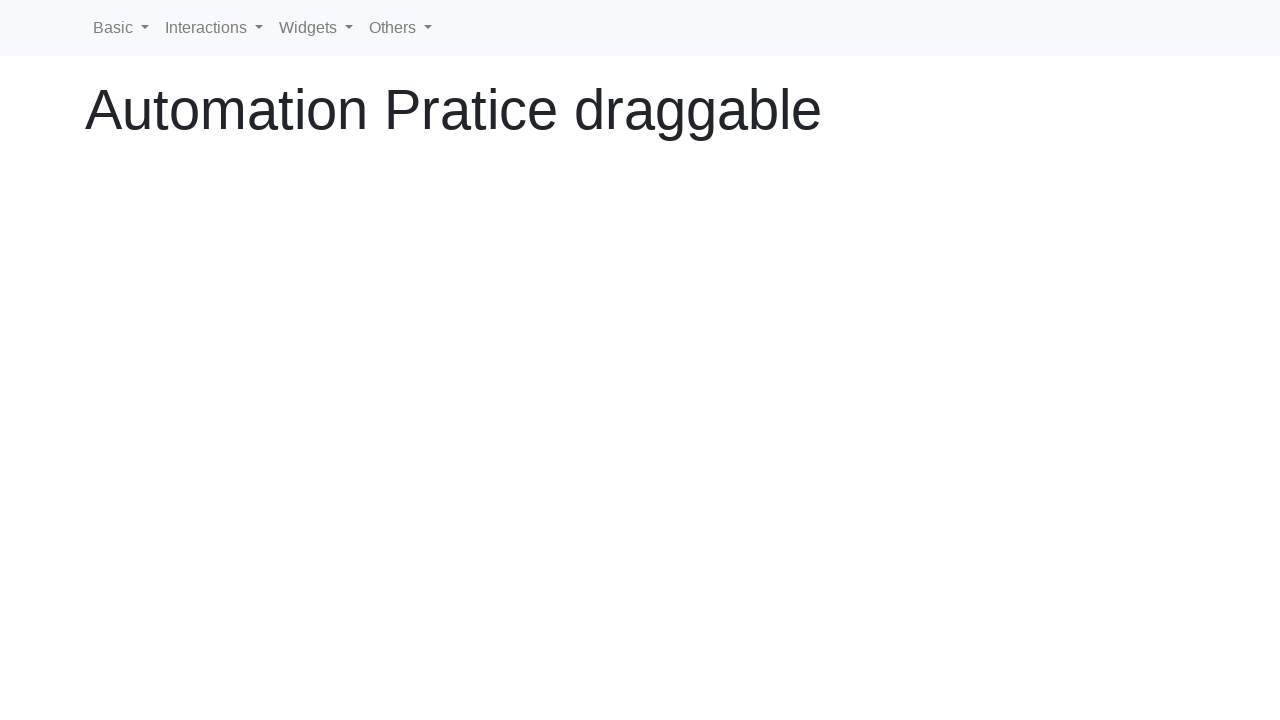

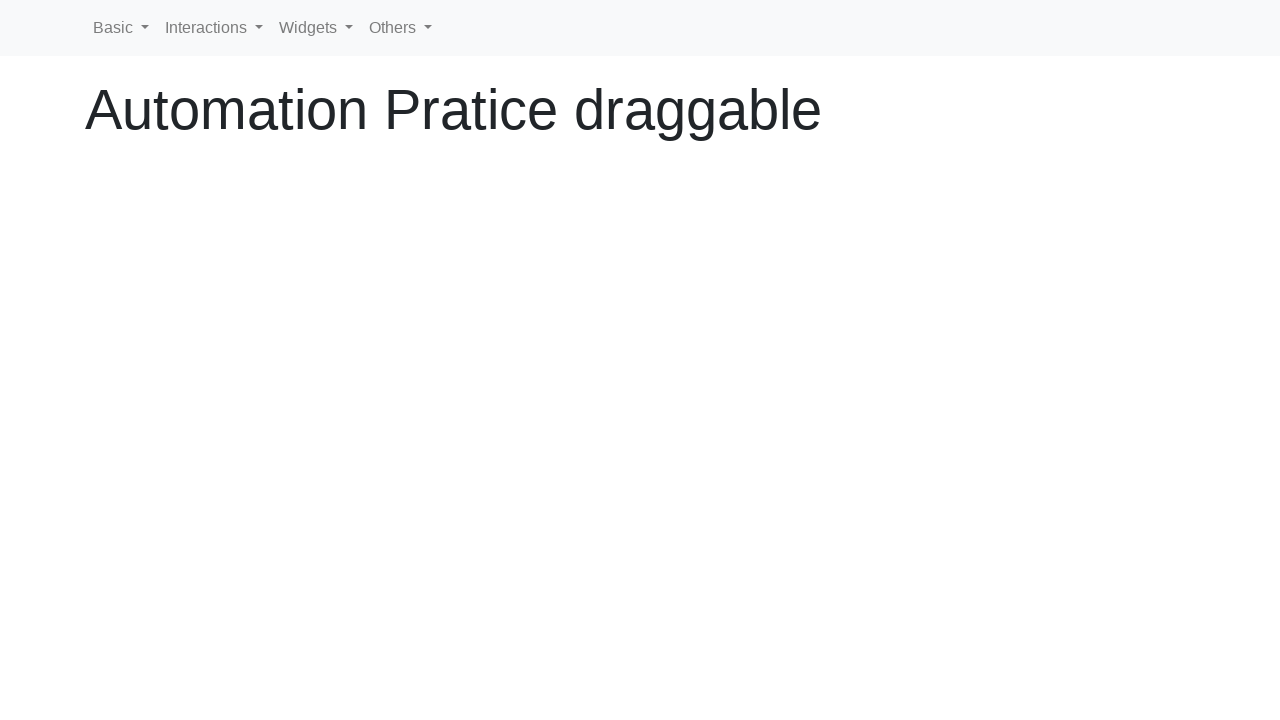